Tests entering text in a prompt dialog and accepting it

Starting URL: https://testpages.eviltester.com/styled/alerts/alert-test.html

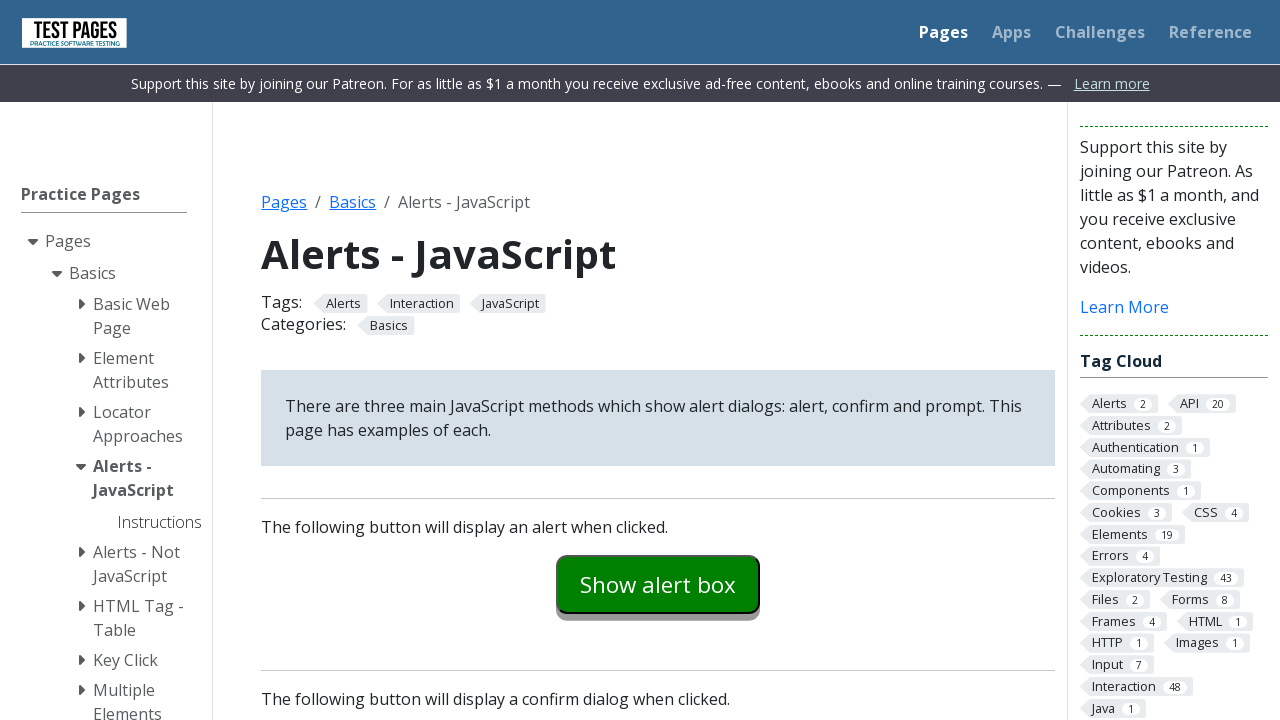

Set up dialog handler to accept prompt with text input
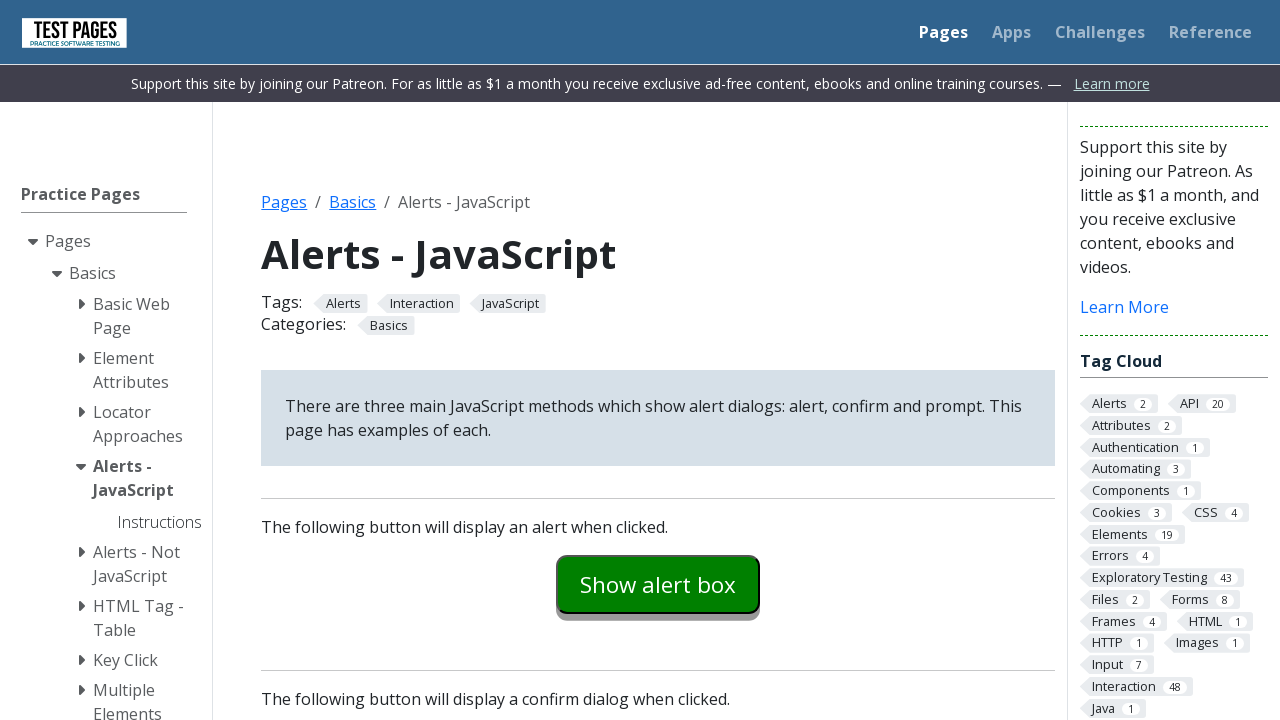

Clicked prompt example button to trigger prompt dialog at (658, 360) on #promptexample
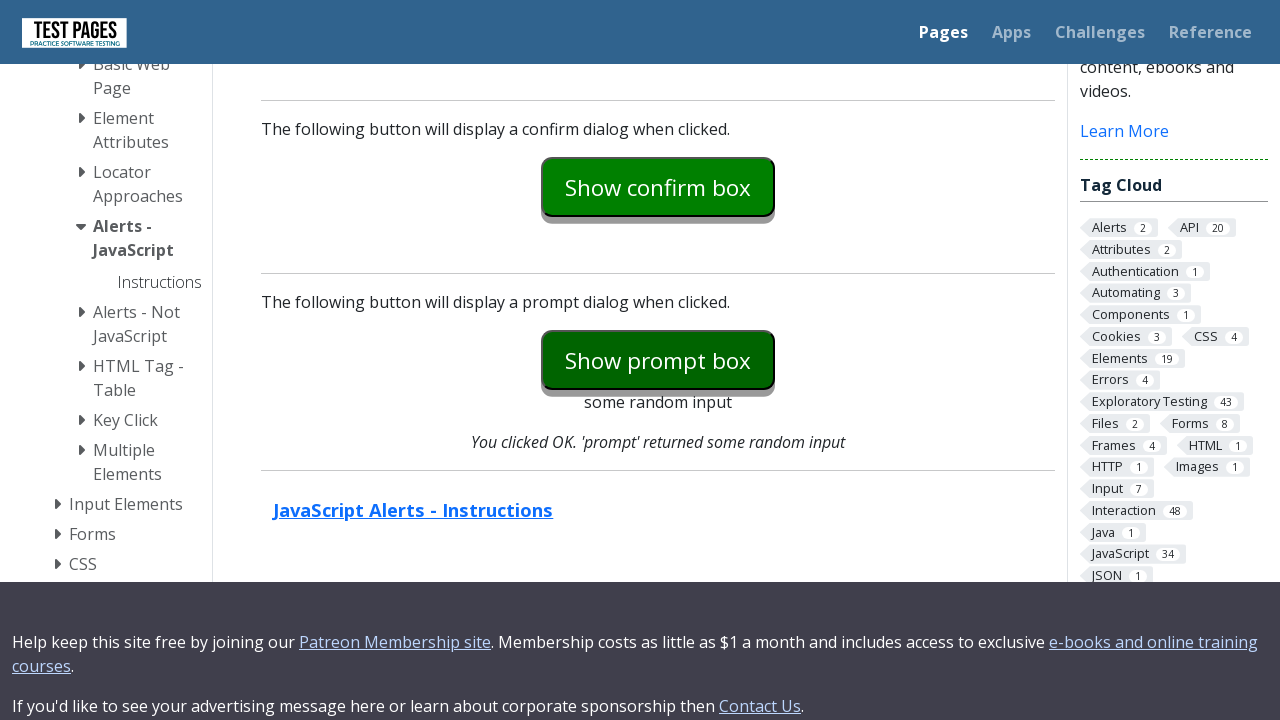

Prompt explanation text appeared on page
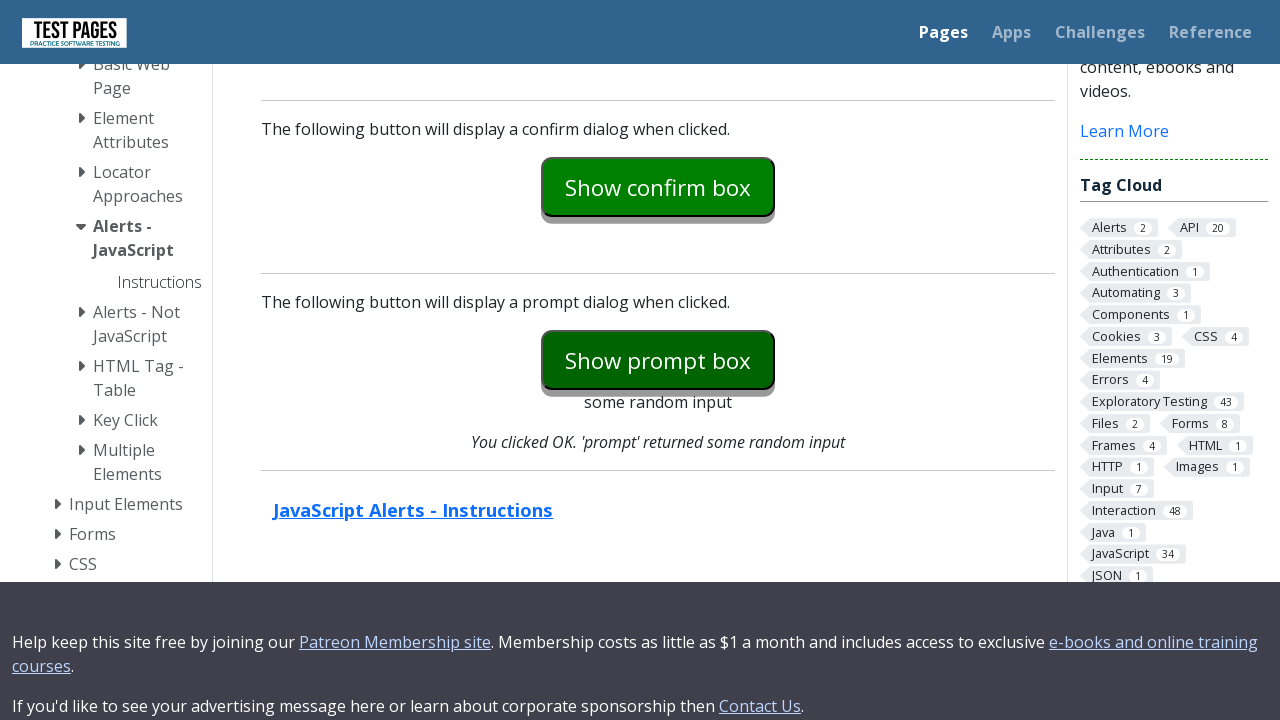

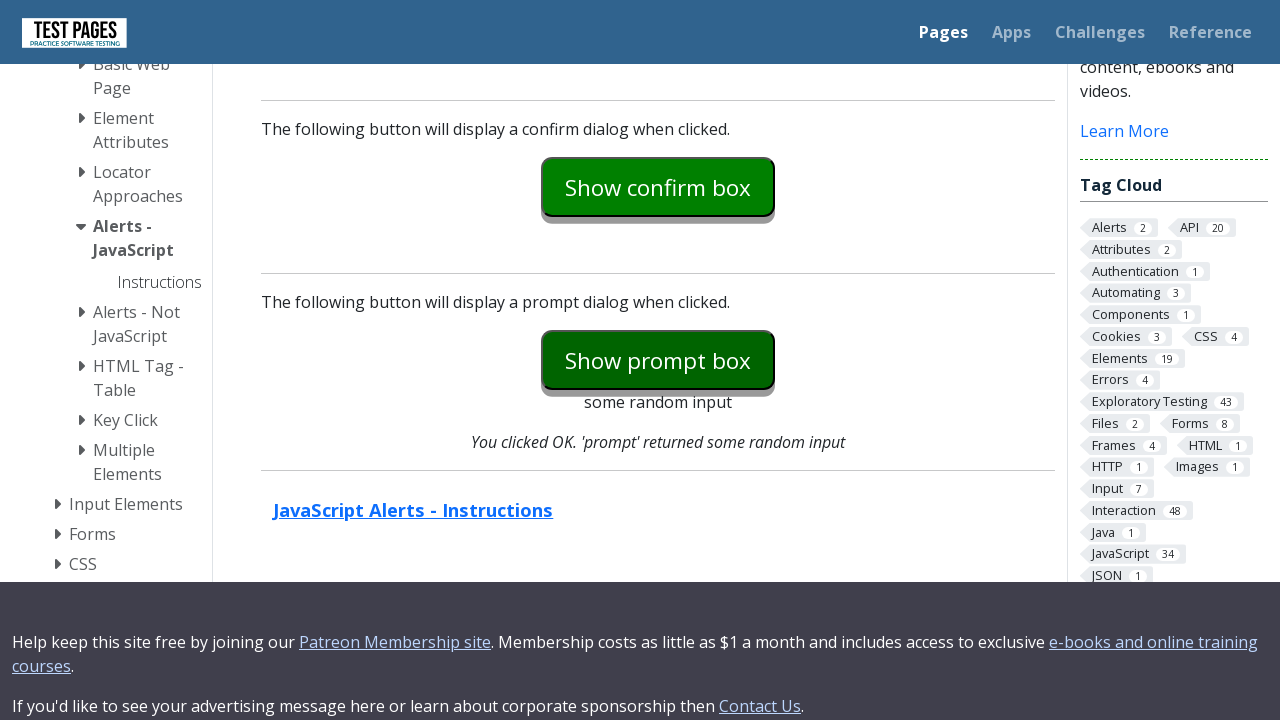